Tests element selection status by clicking radio buttons and checkboxes, then verifying their selected state

Starting URL: https://automationfc.github.io/basic-form/index.html

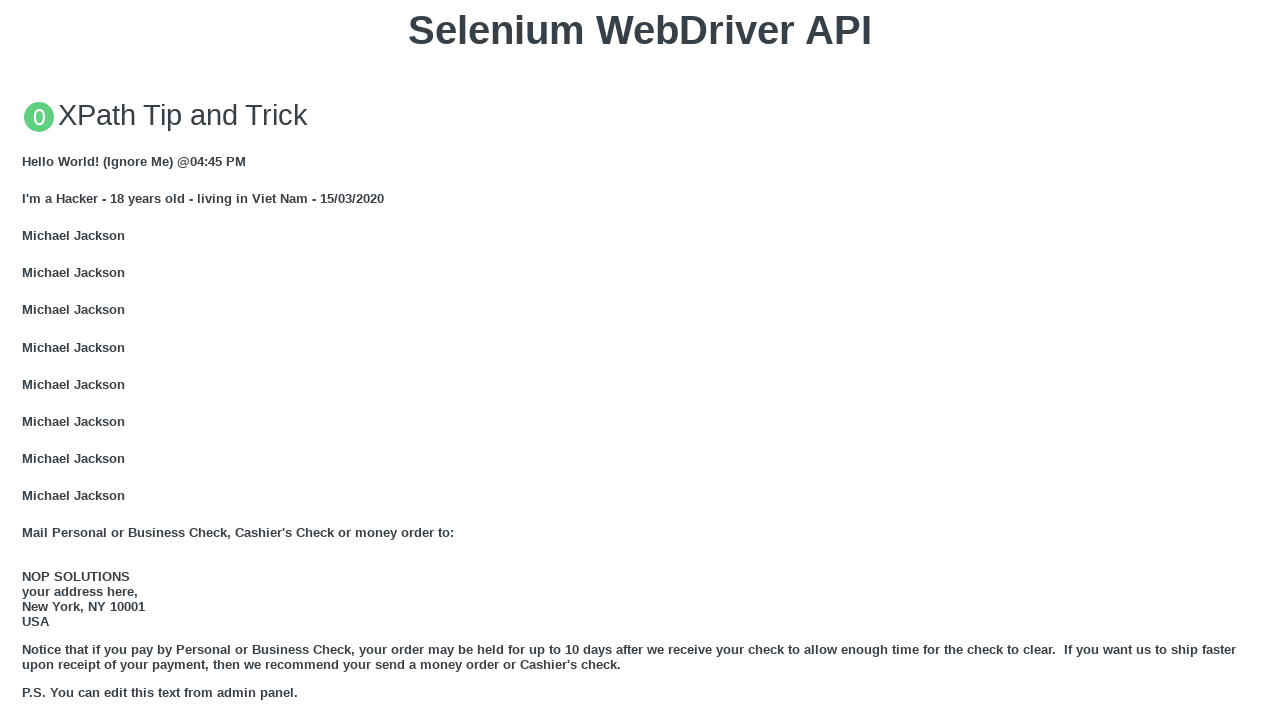

Clicked Under 18 radio button at (28, 360) on input#under_18
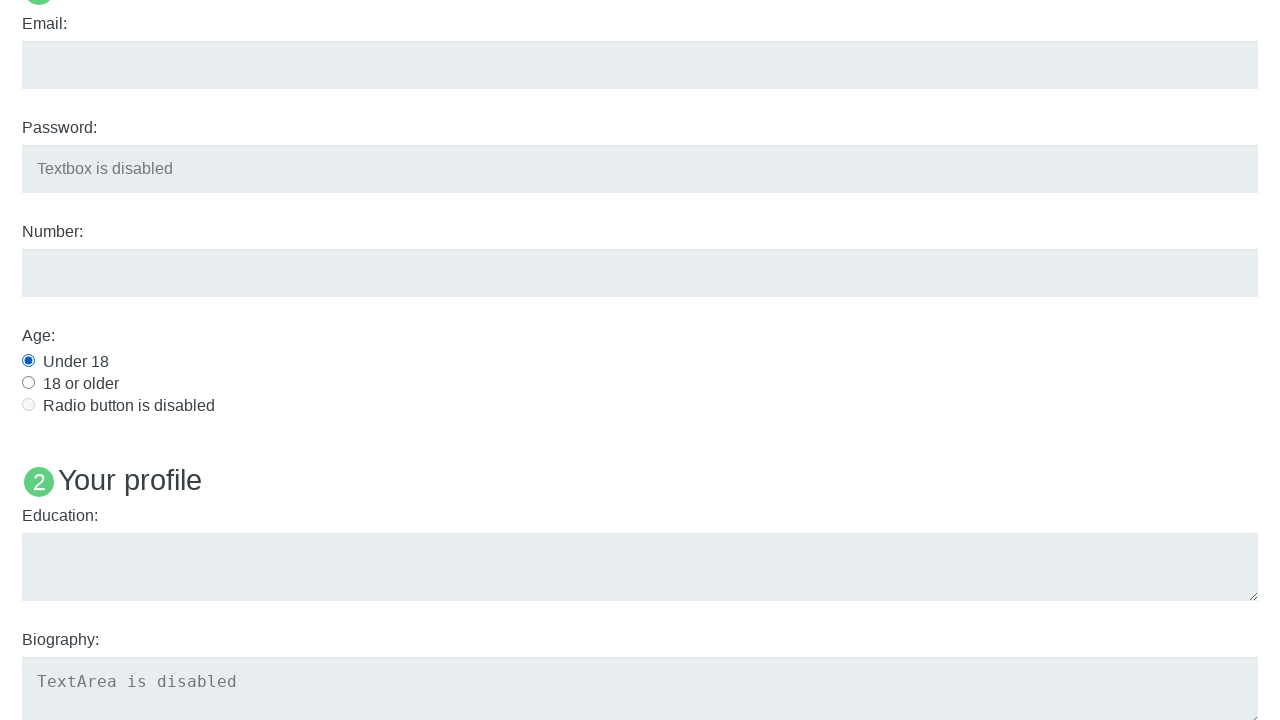

Clicked Java checkbox at (28, 361) on input#java
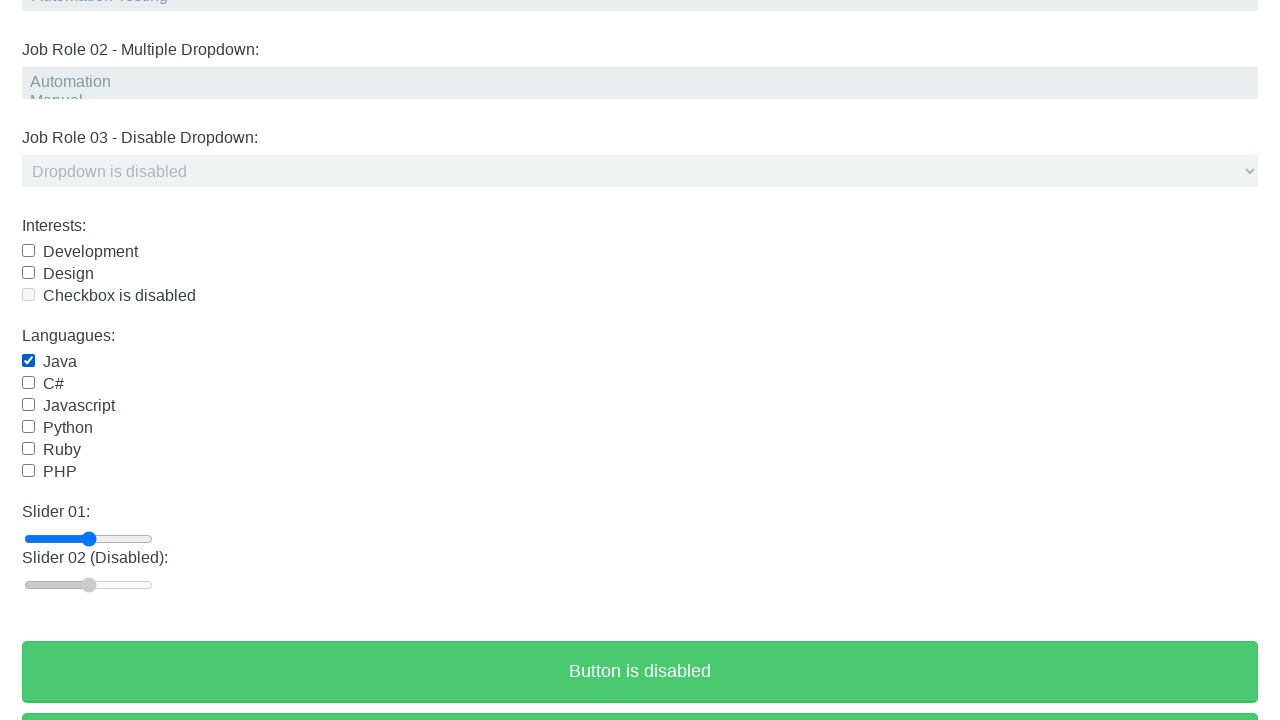

Verified Under 18 radio button is selected
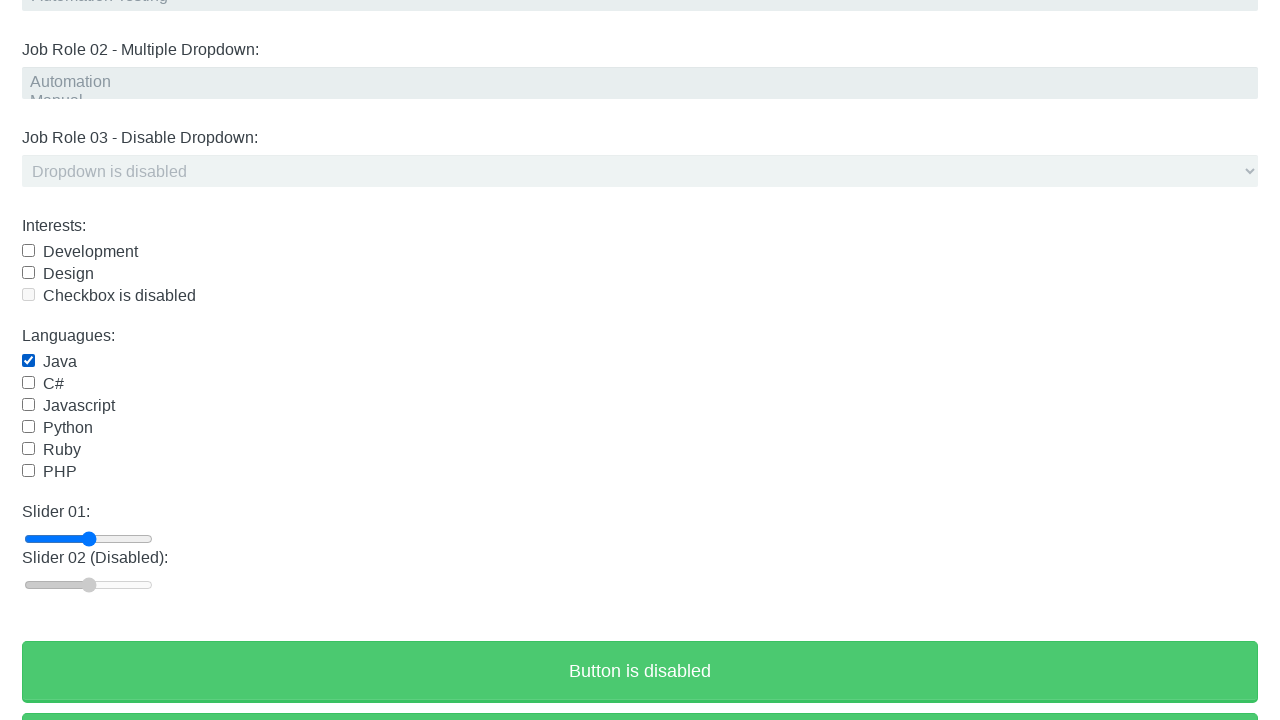

Verified Java checkbox is selected
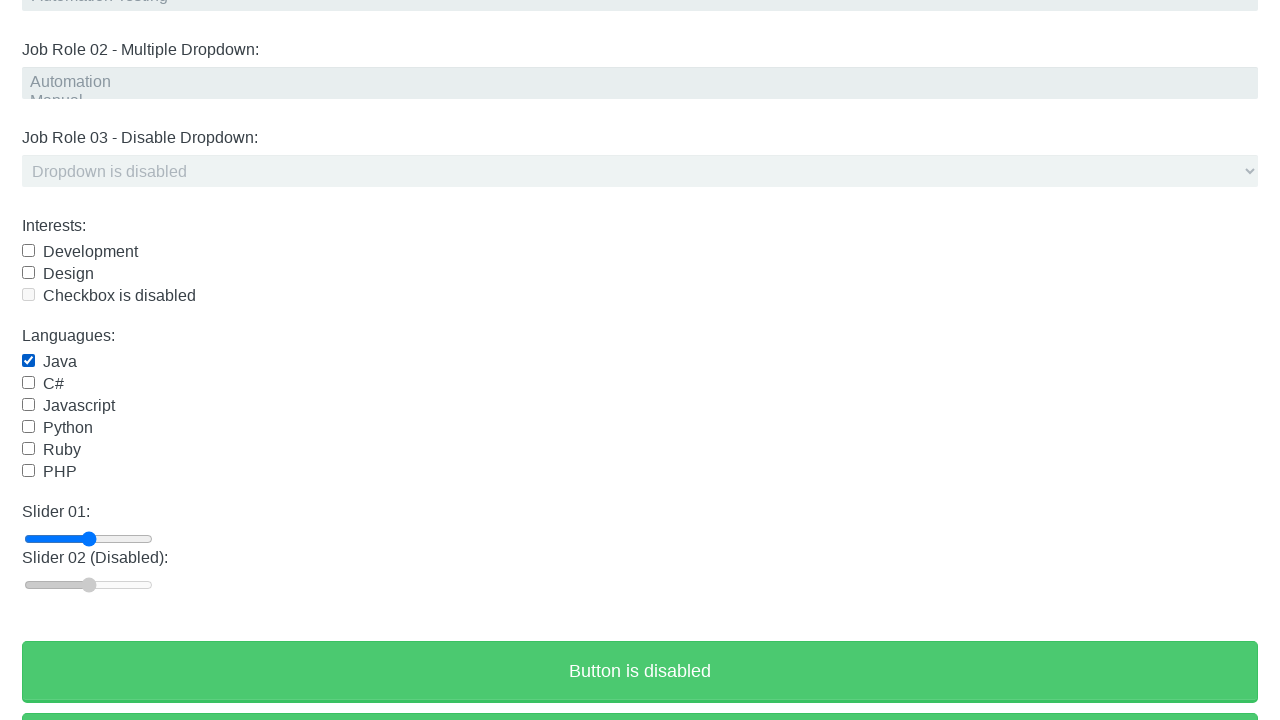

Clicked Java checkbox again to uncheck it at (28, 361) on input#java
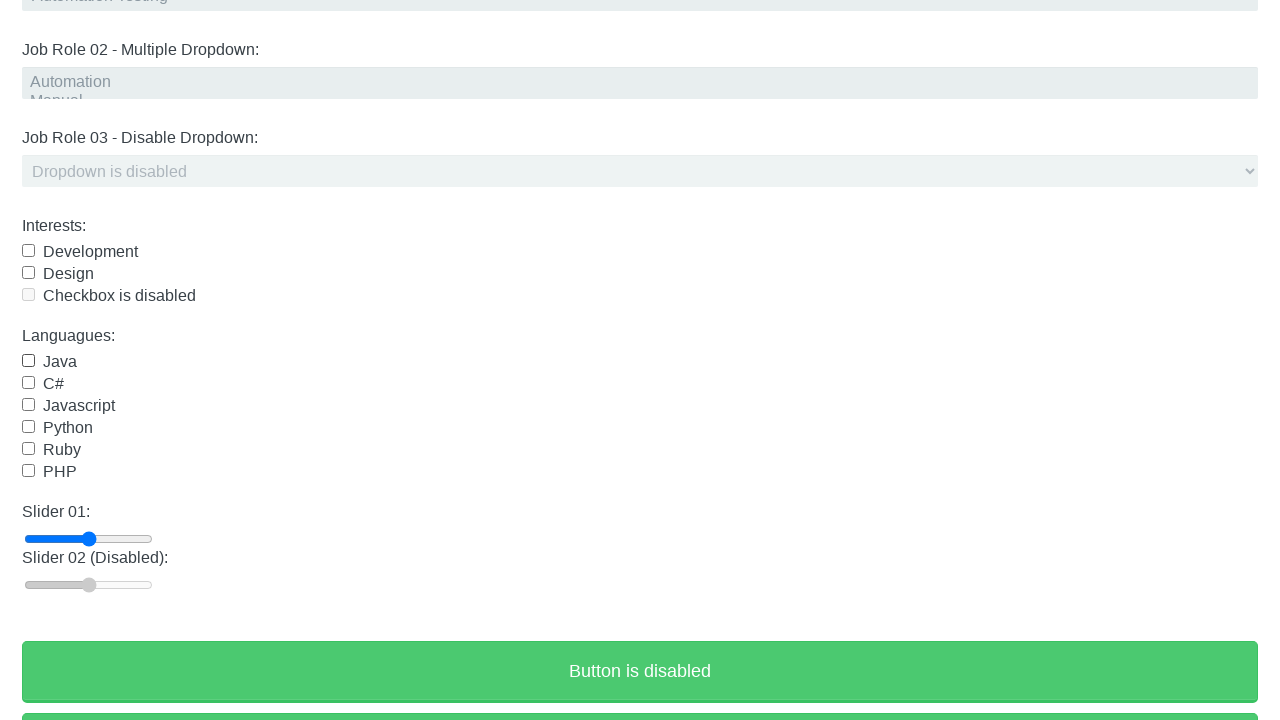

Verified Java checkbox is not selected
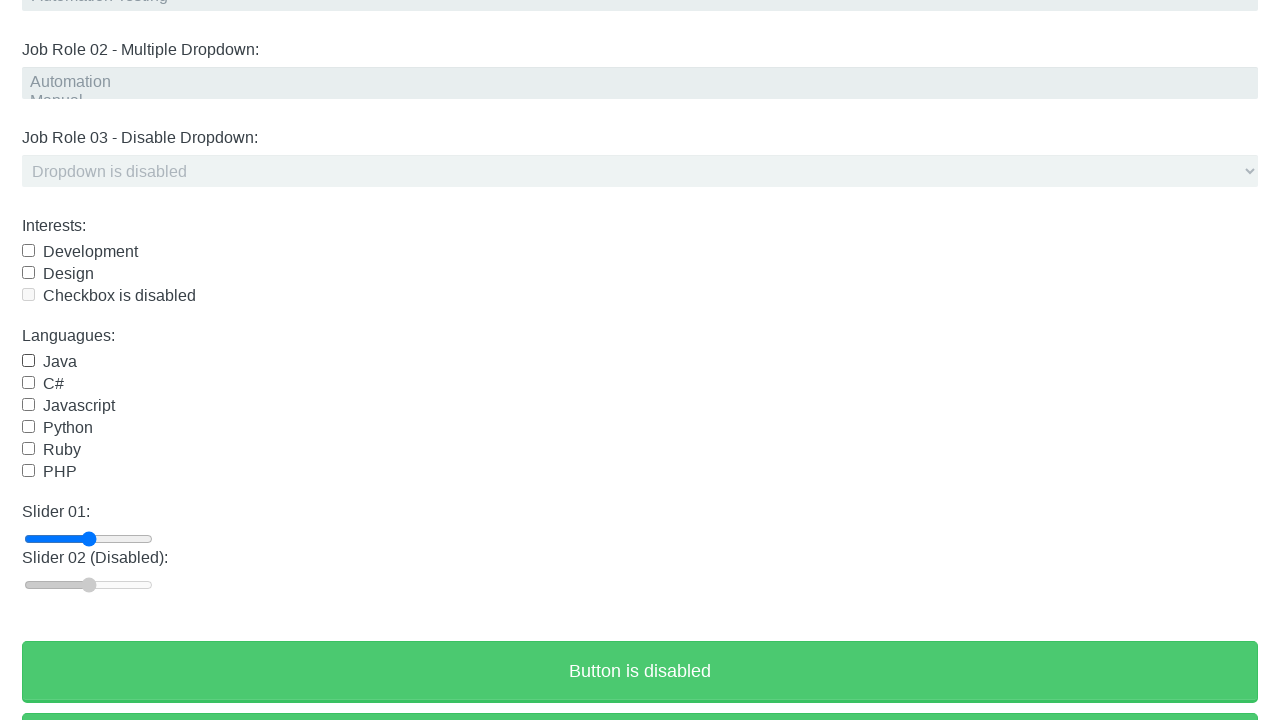

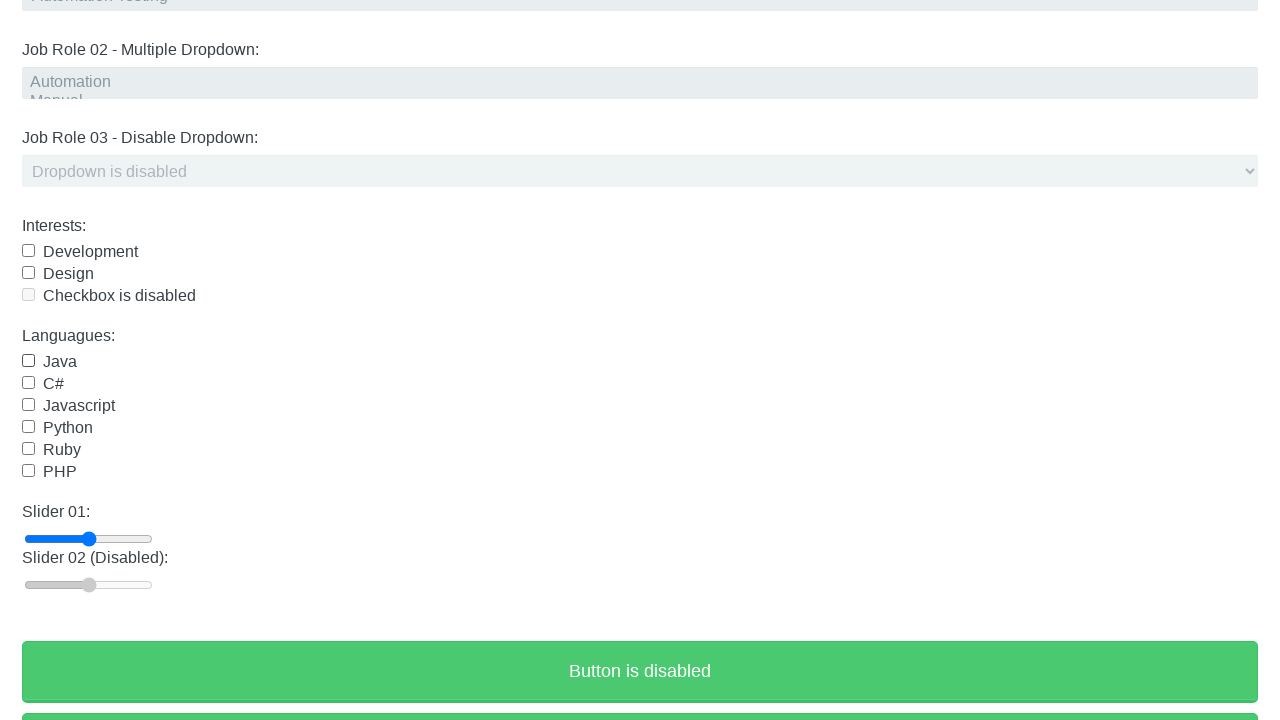